Tests iframe handling by switching to a single frame, entering text in a text field, then switching back to default content and clicking on a nested iframe tab

Starting URL: https://demo.automationtesting.in/Frames.html

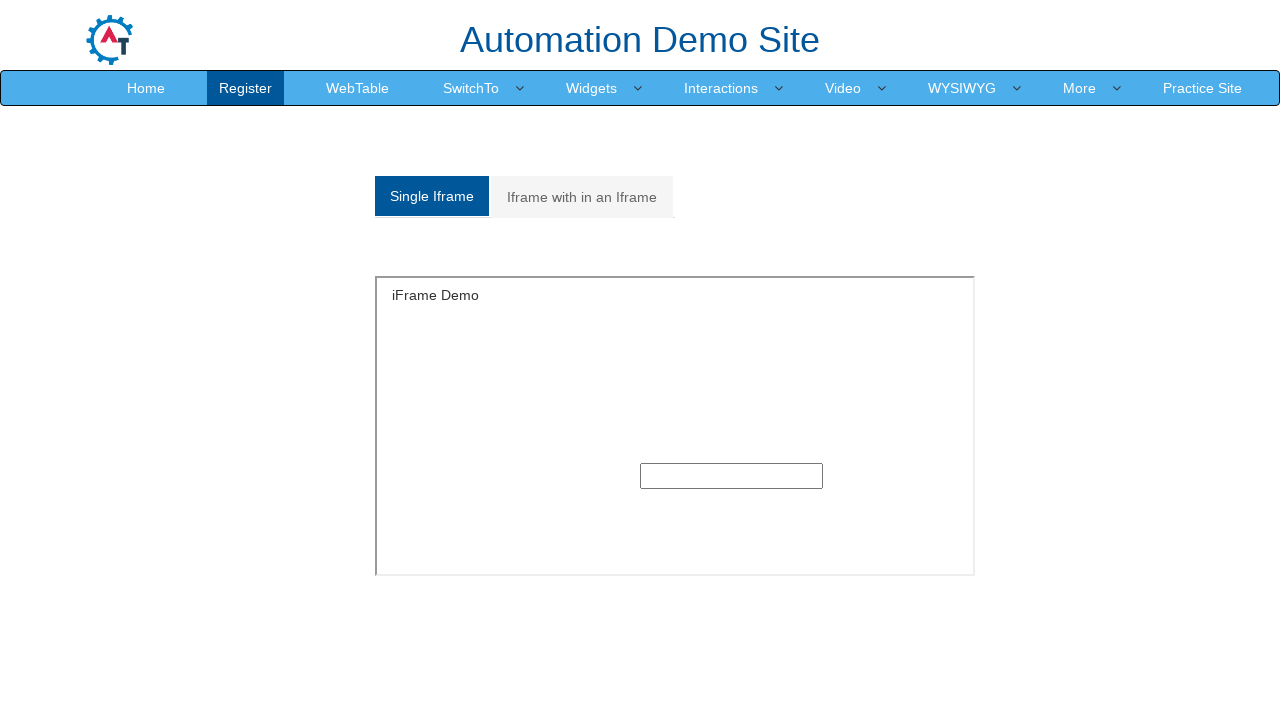

Located single iframe element with ID 'singleframe'
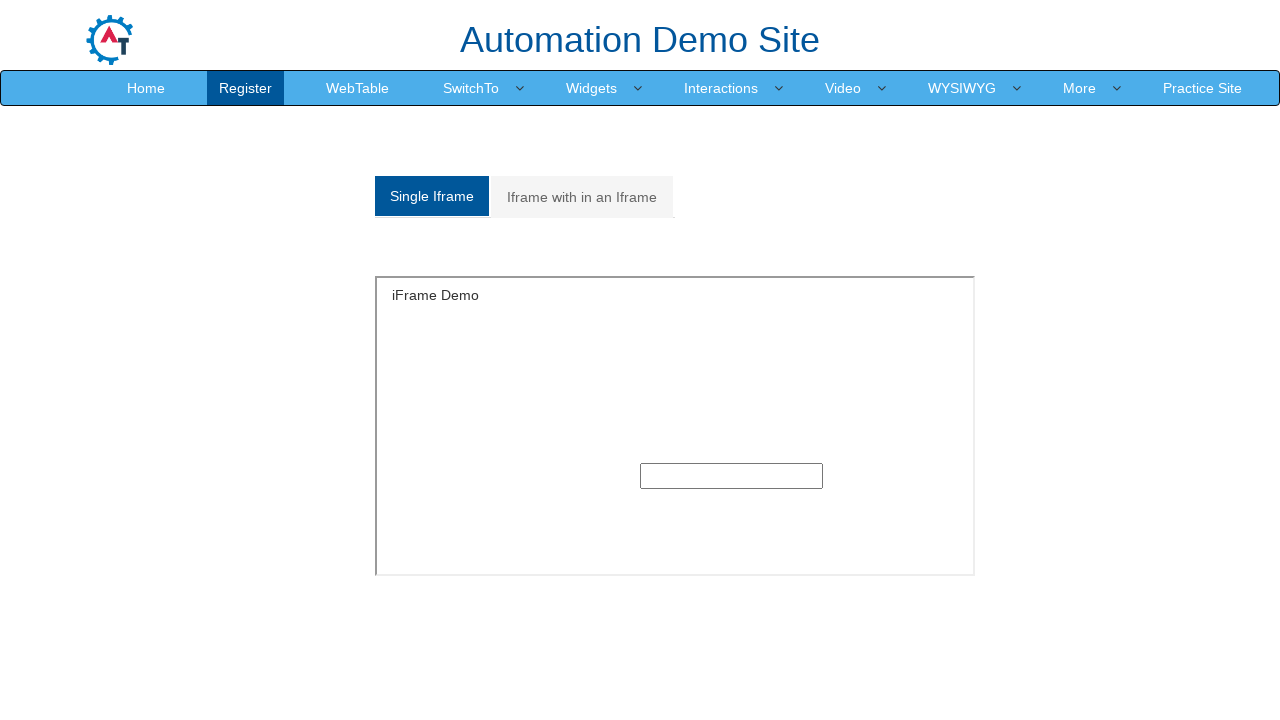

Entered 'Sample Text' into text field inside single frame on iframe#singleframe >> internal:control=enter-frame >> input[type='text']
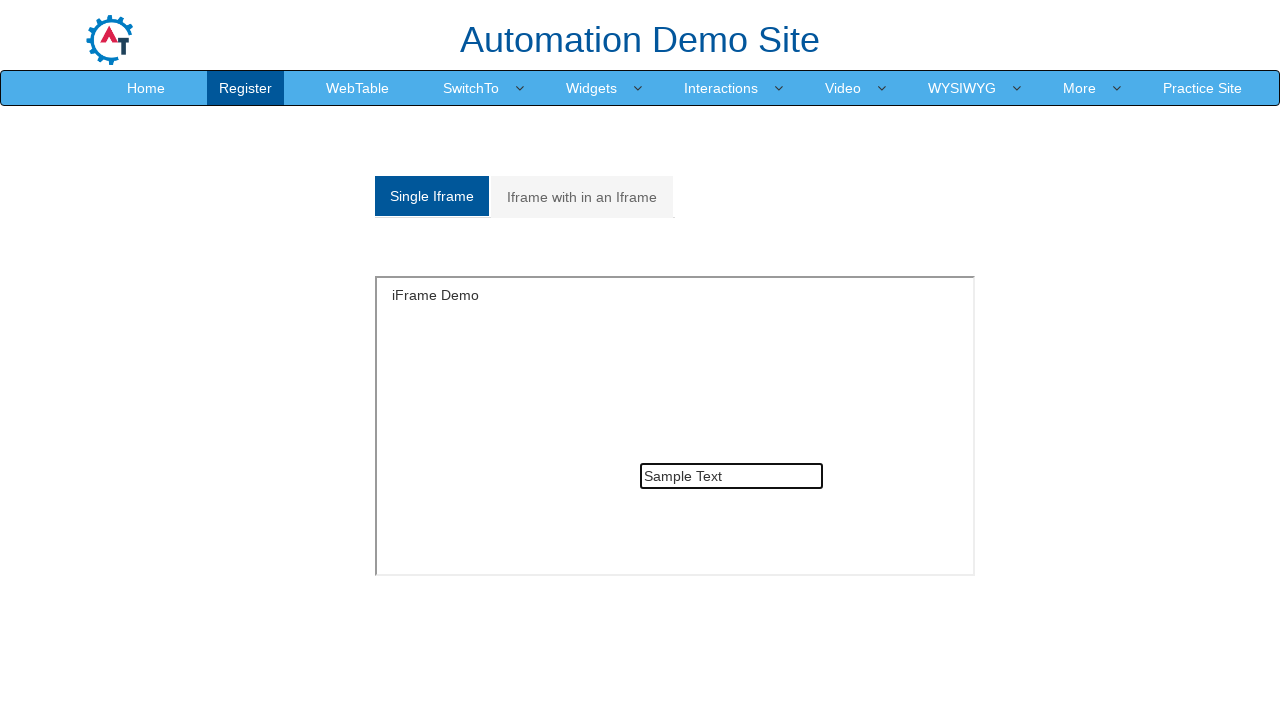

Clicked on 'Iframe with in an Iframe' tab in main content at (582, 197) on a:text('Iframe with in an Iframe')
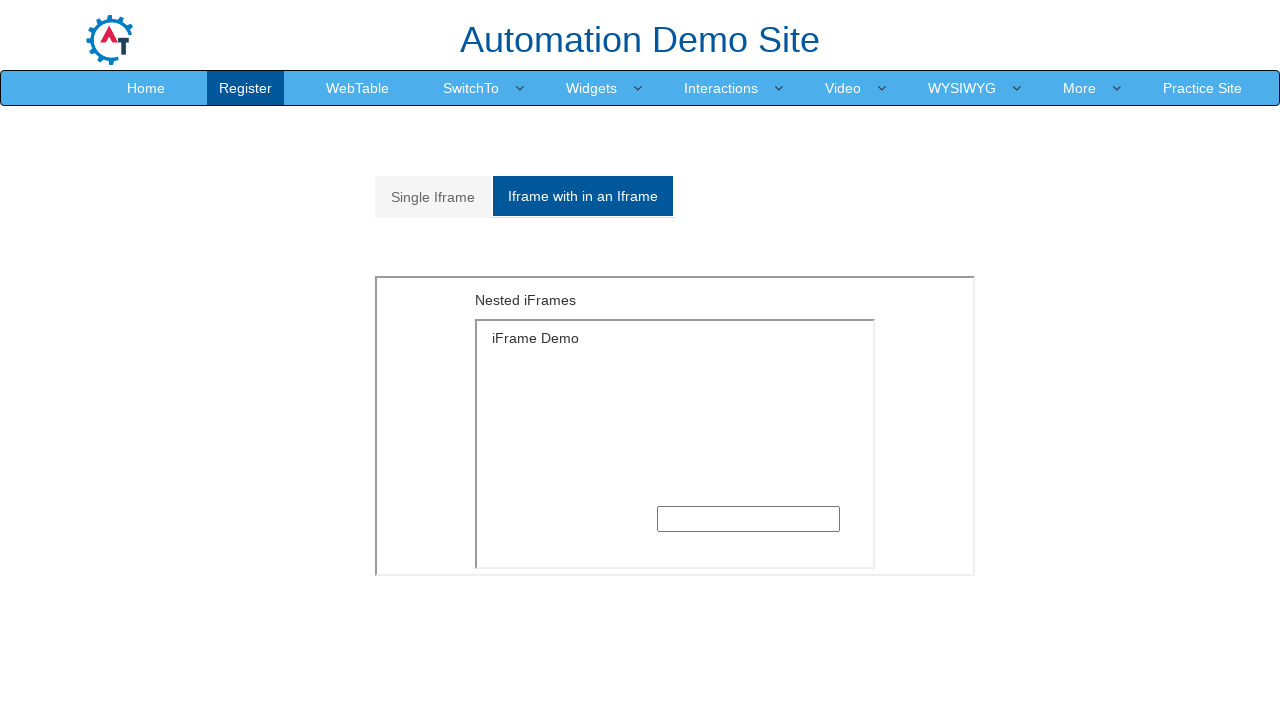

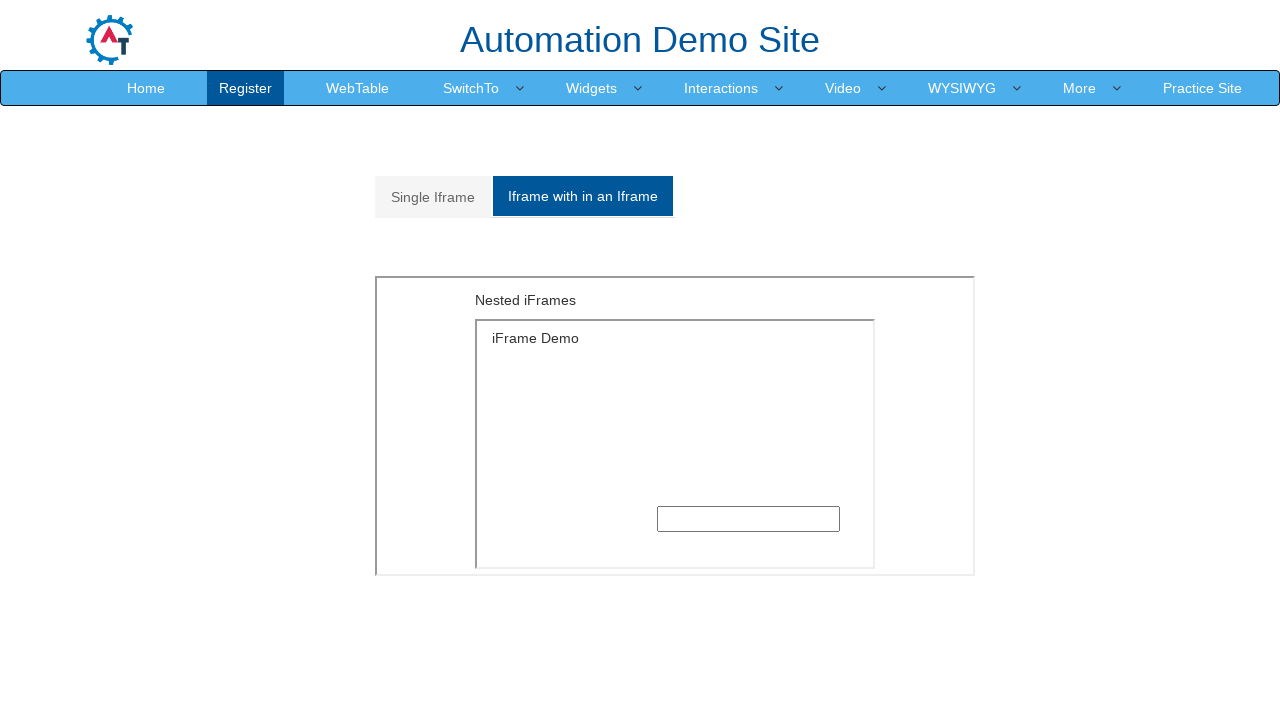